Launches the Samsung India website and verifies the page loads successfully

Starting URL: https://www.samsung.com/in

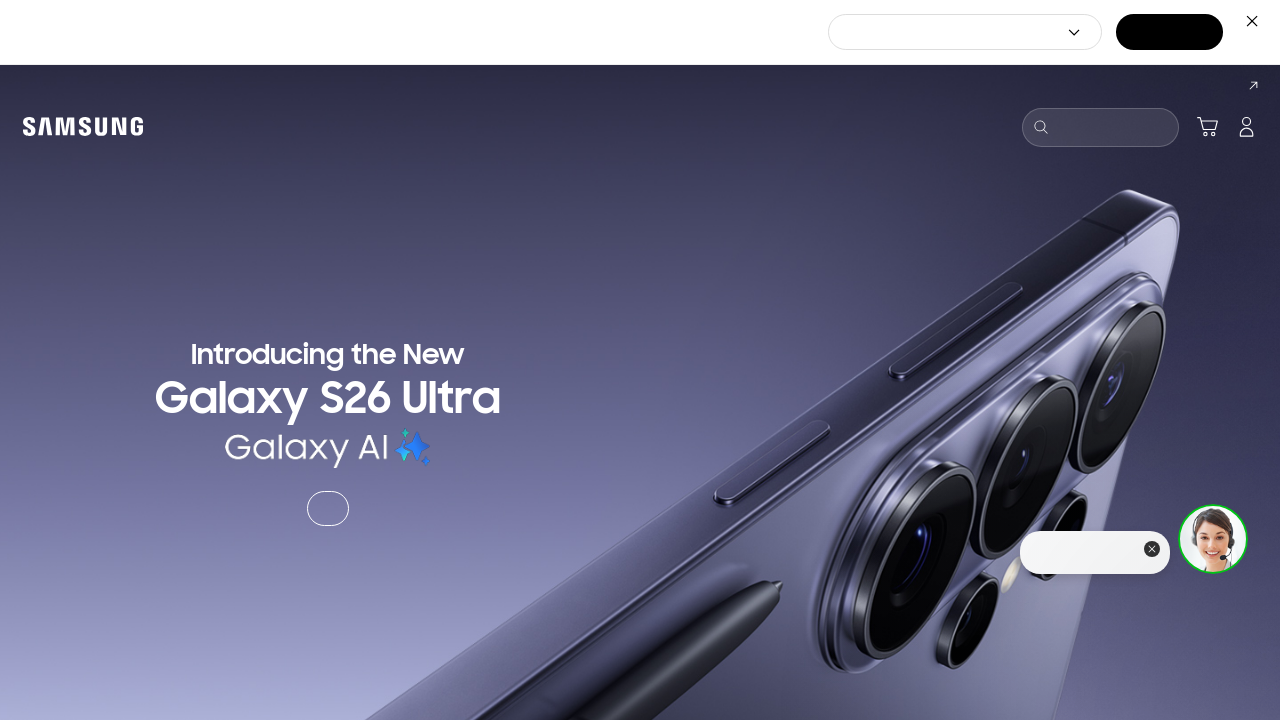

Waited for Samsung India website to fully load (domcontentloaded)
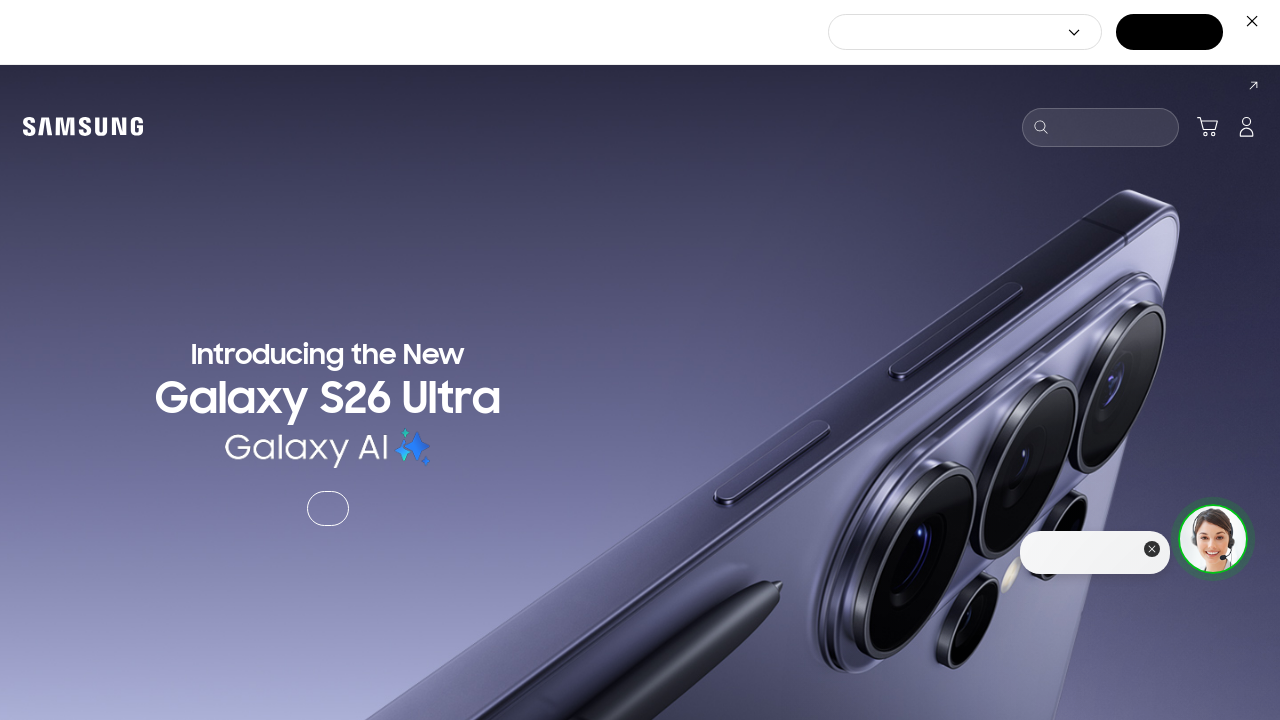

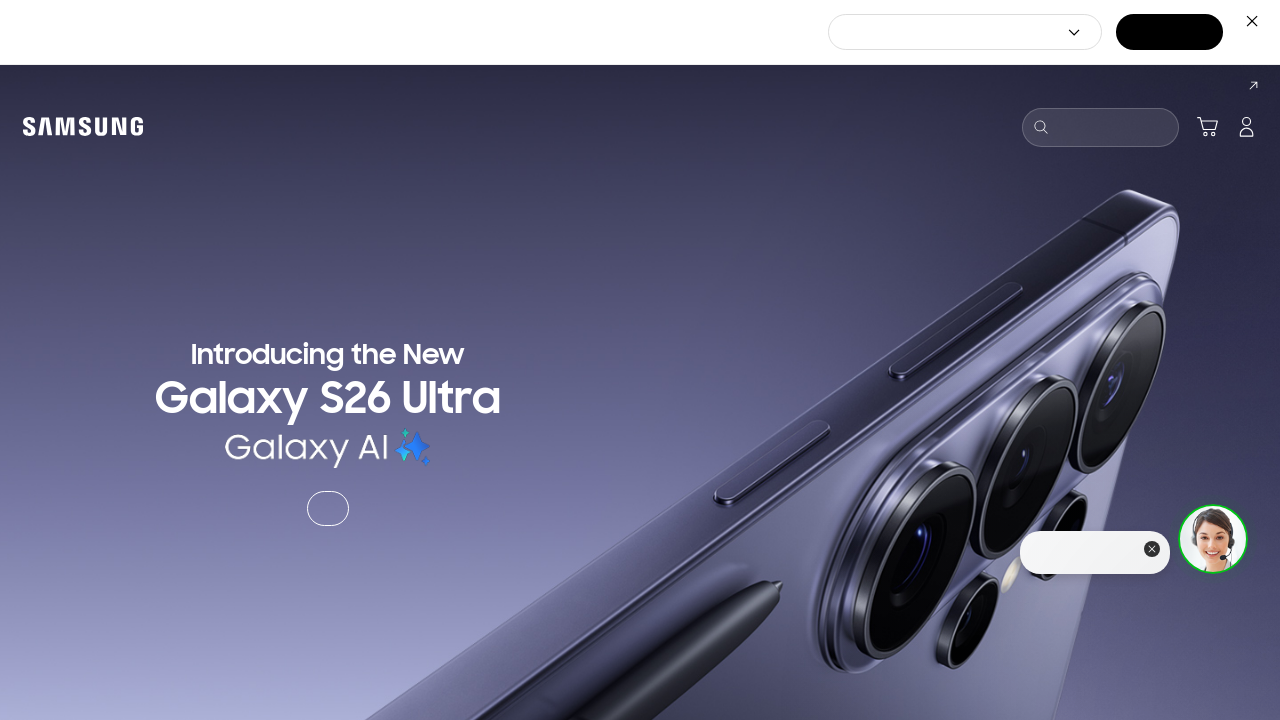